Tests window handling functionality by clicking a link that opens a new window, switching to the new window to verify its content, and then switching back to the original window.

Starting URL: https://the-internet.herokuapp.com/windows

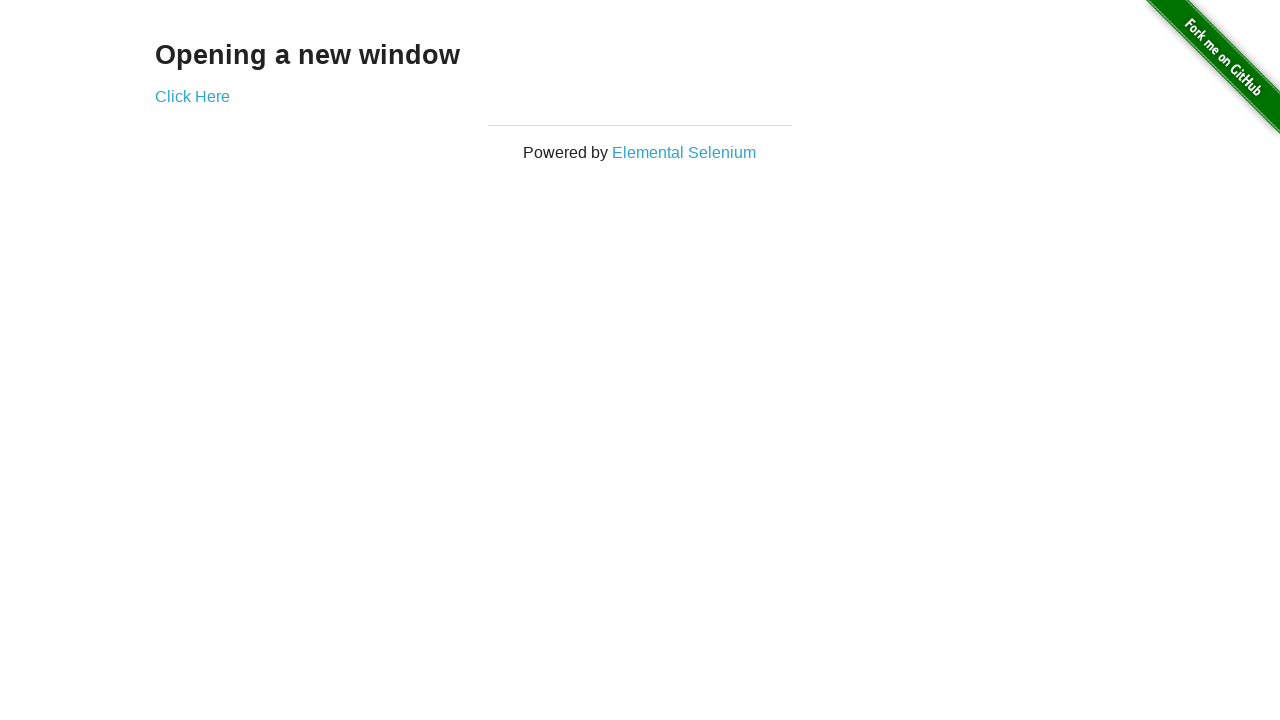

Waited for h3 selector to load
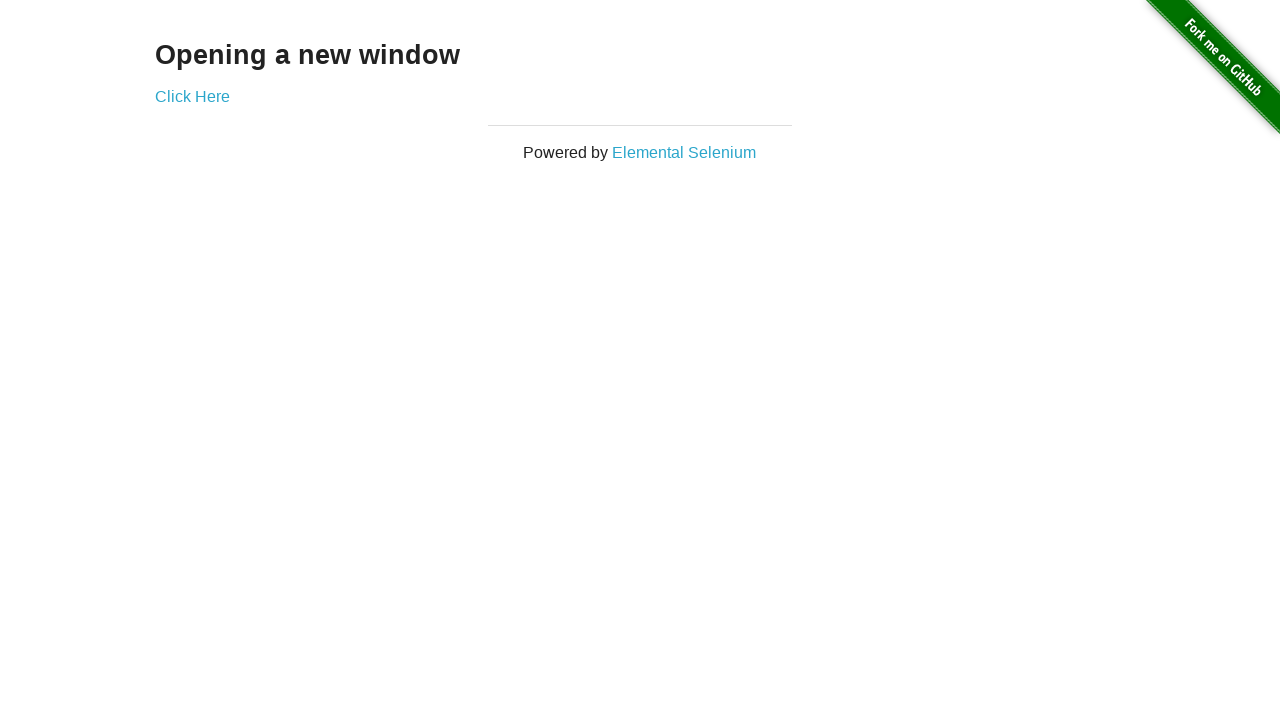

Verified page heading text is 'Opening a new window'
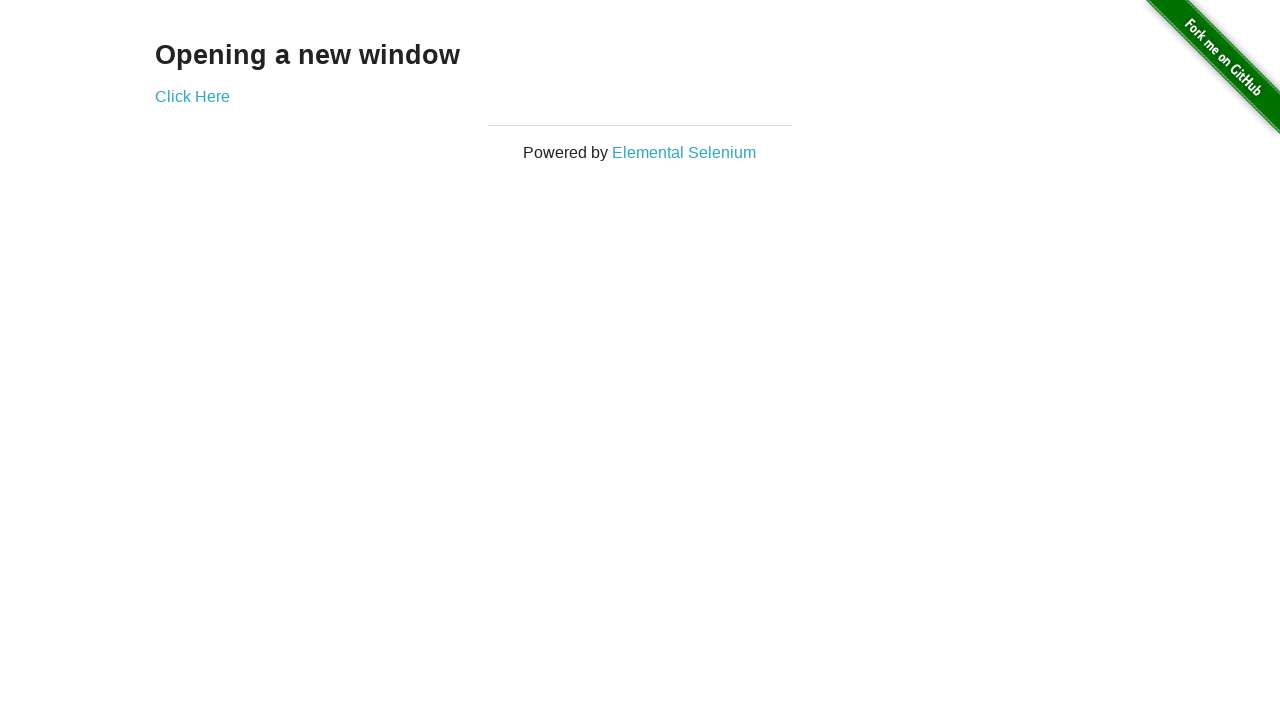

Verified original page title is 'The Internet'
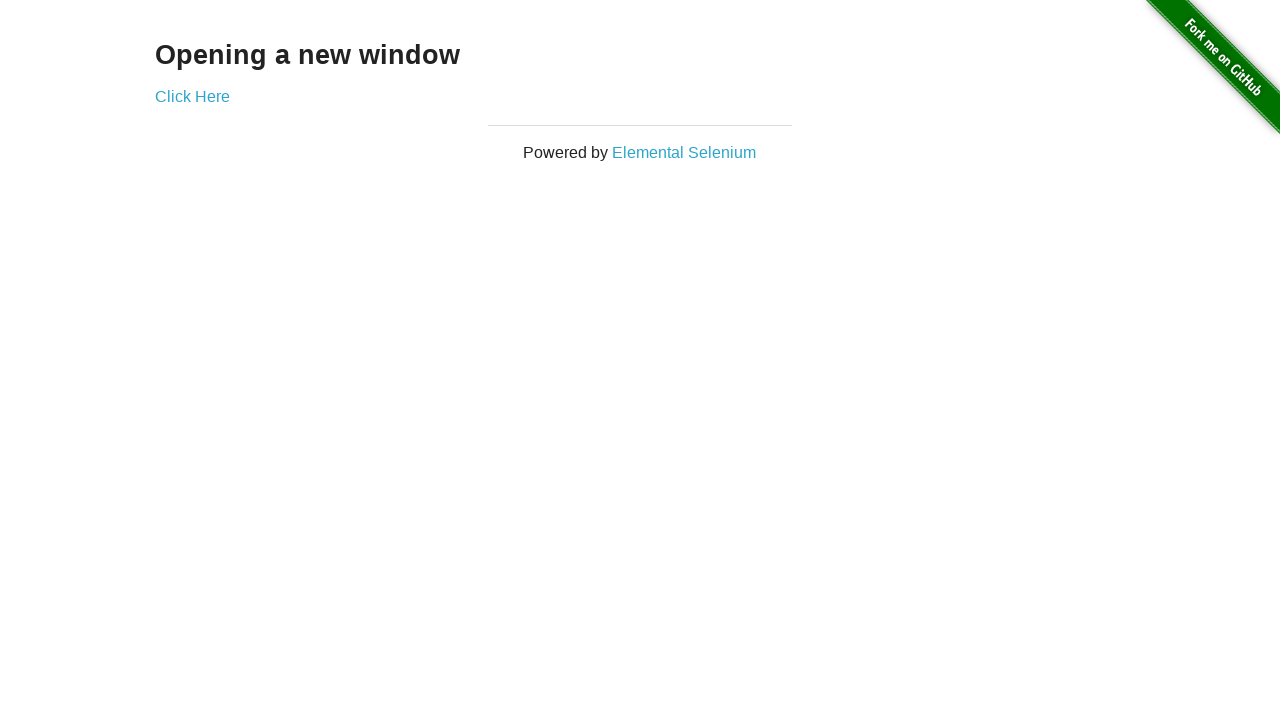

Clicked 'Click Here' link to open new window at (192, 96) on text=Click Here
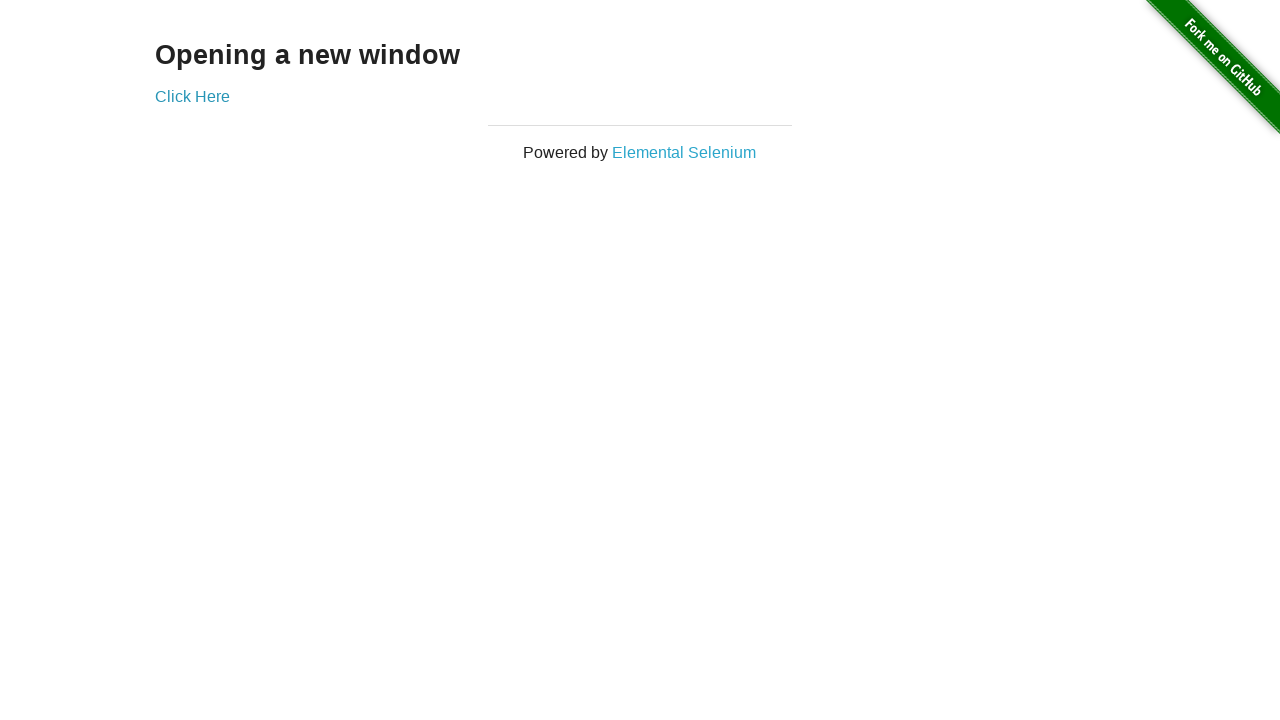

Captured new window page object
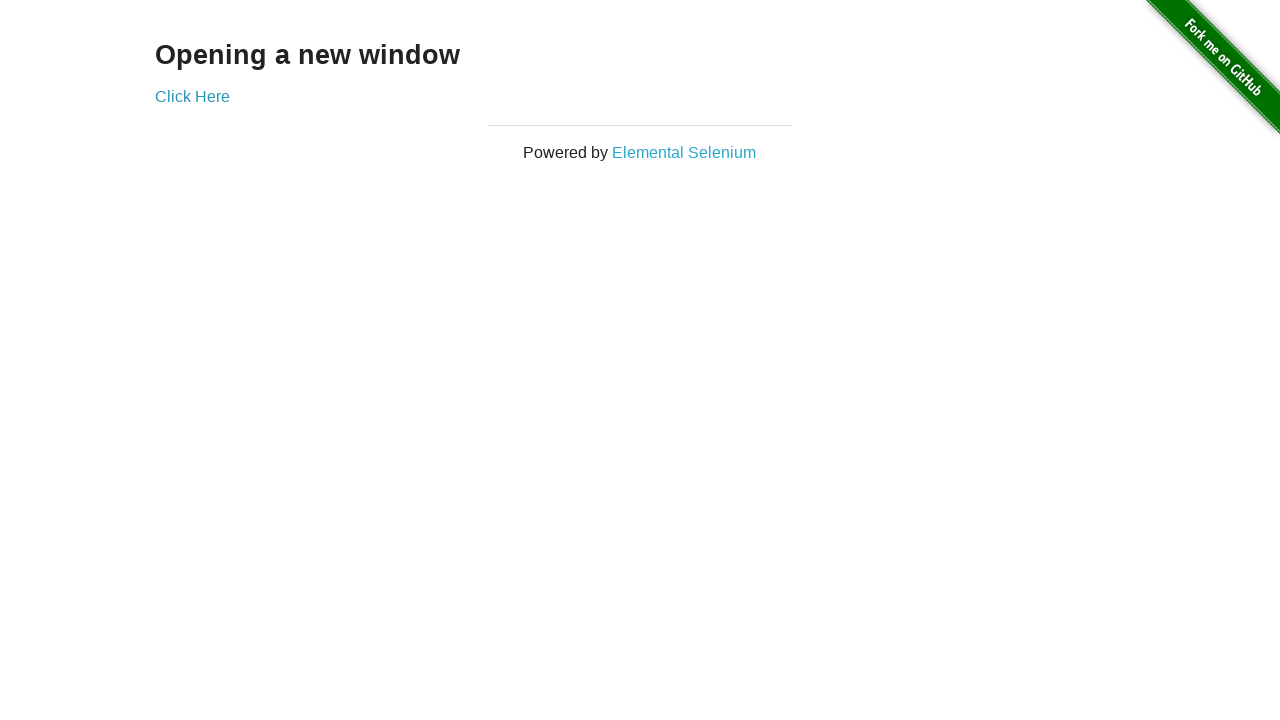

Waited for new window to fully load
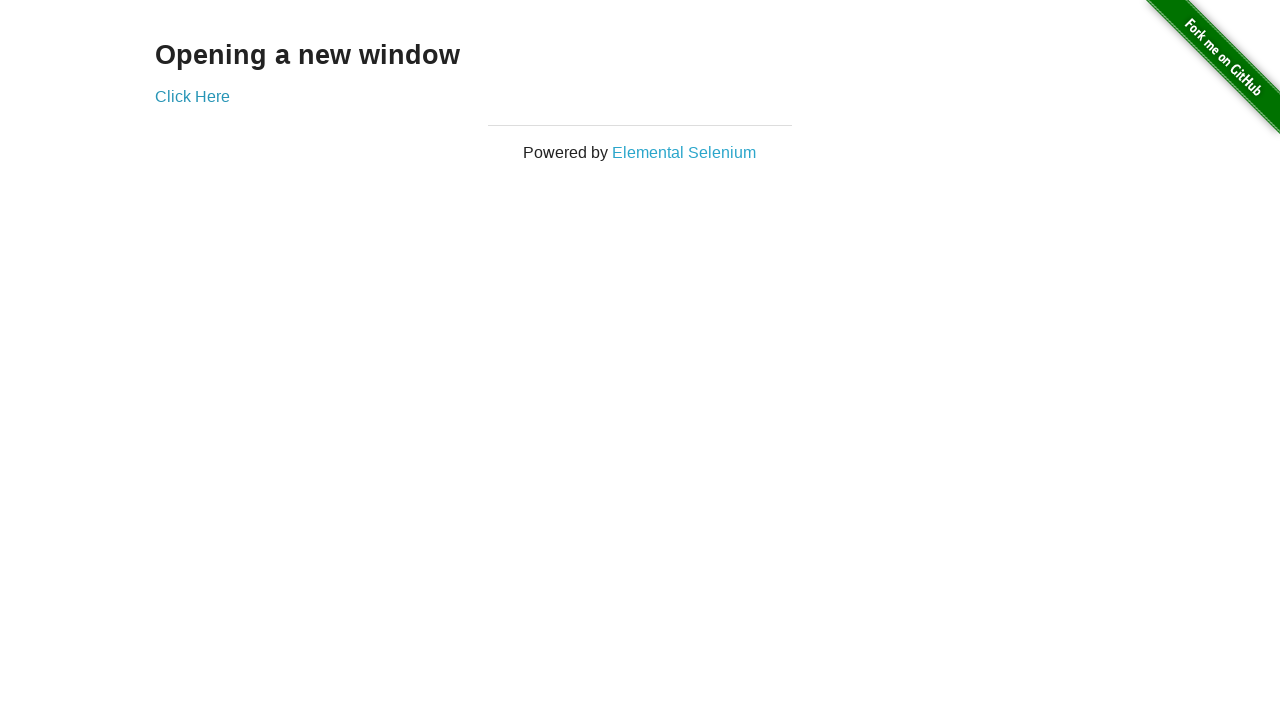

Verified new window title is 'New Window'
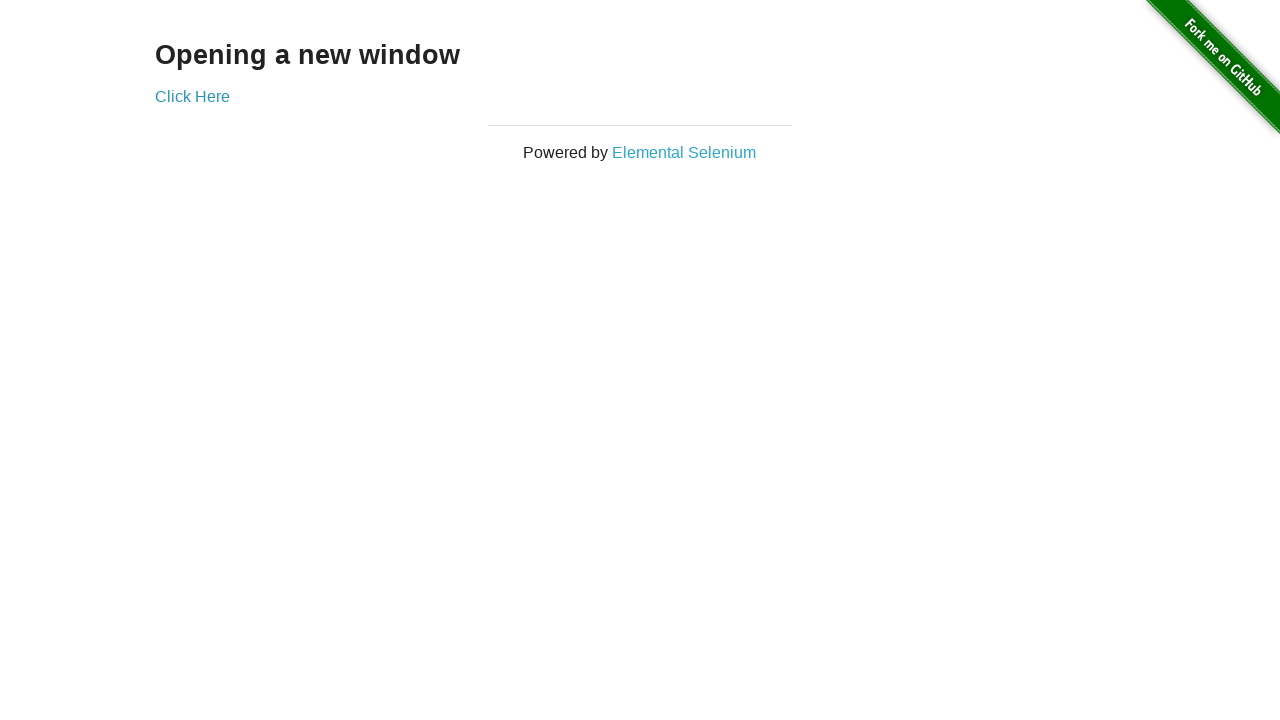

Verified new window heading text is 'New Window'
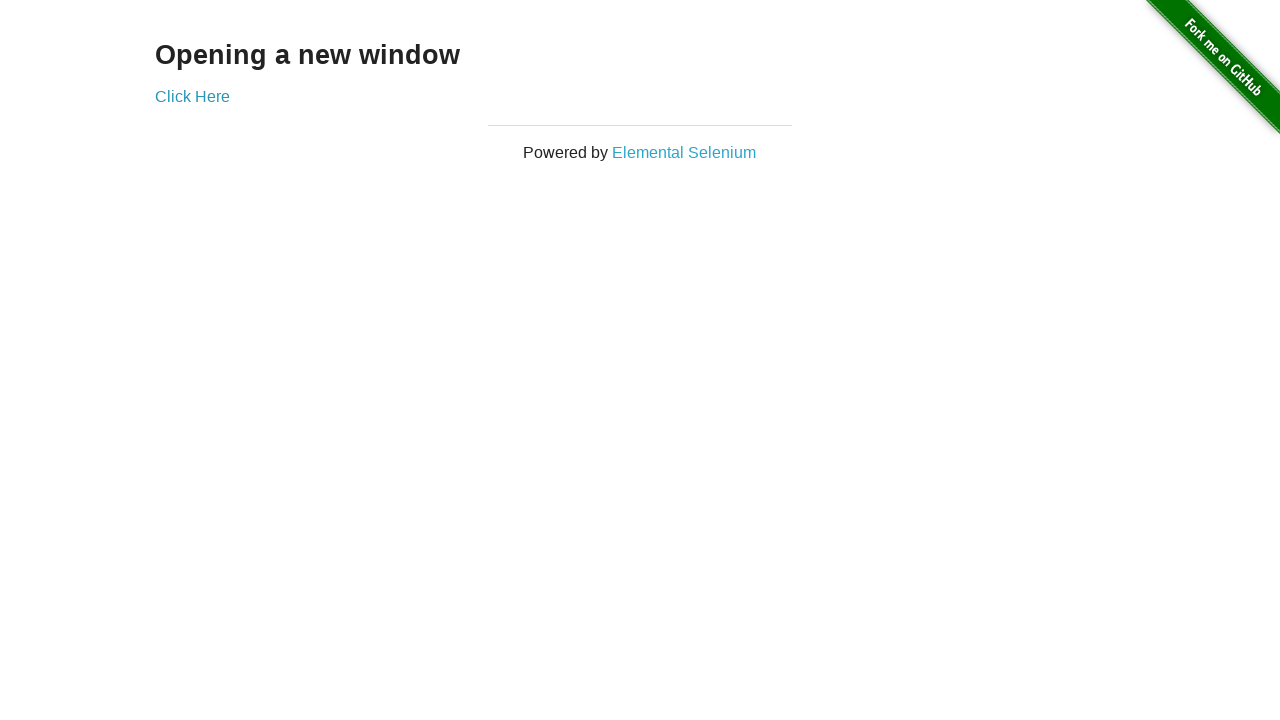

Switched back to original window
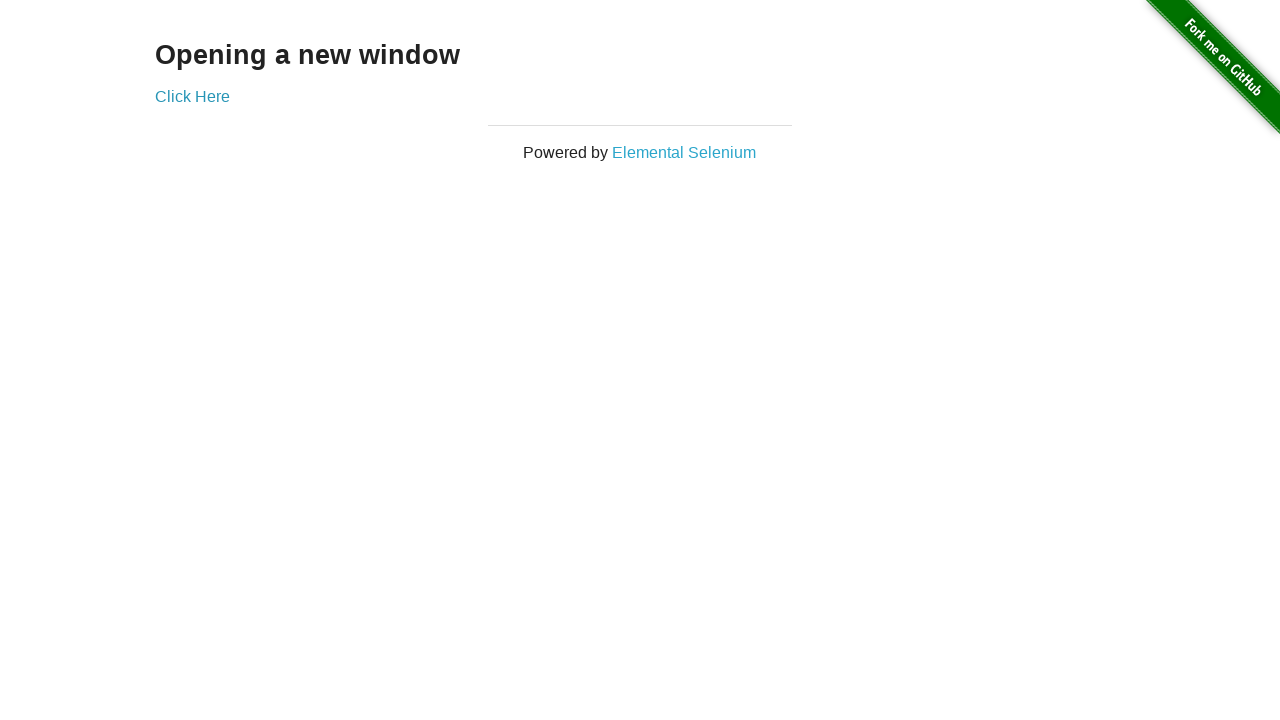

Verified original window title is still 'The Internet'
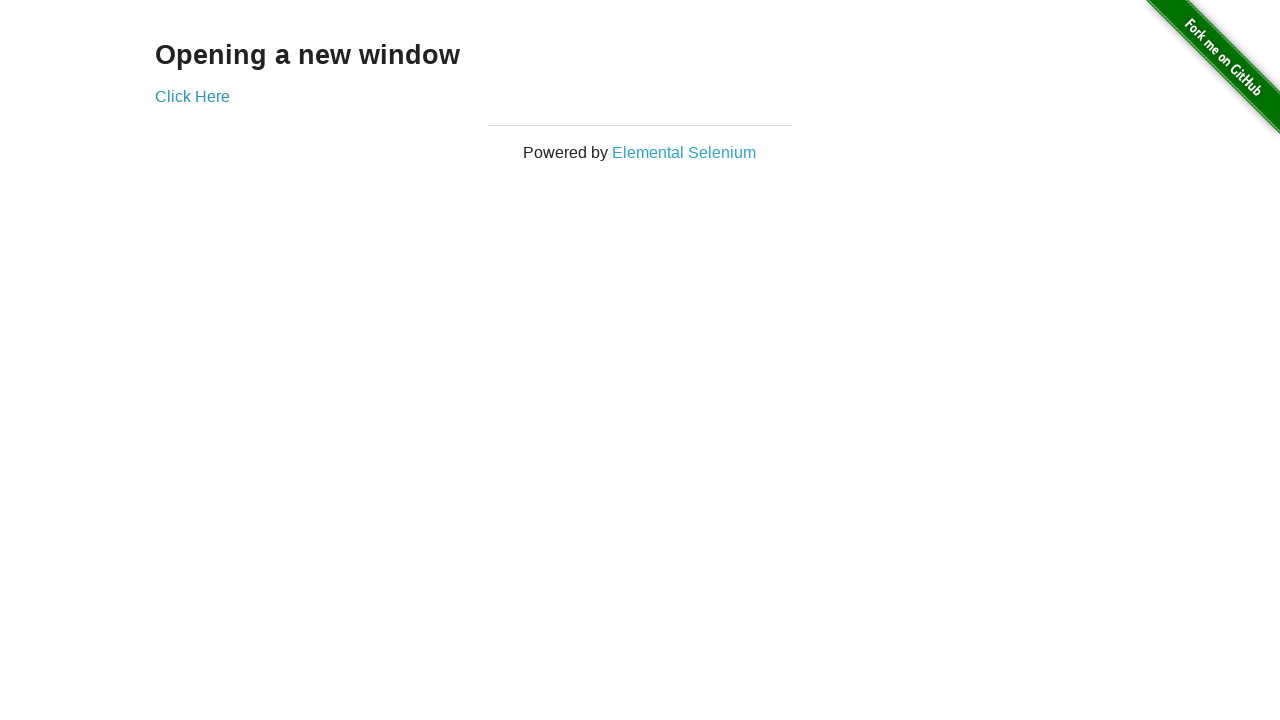

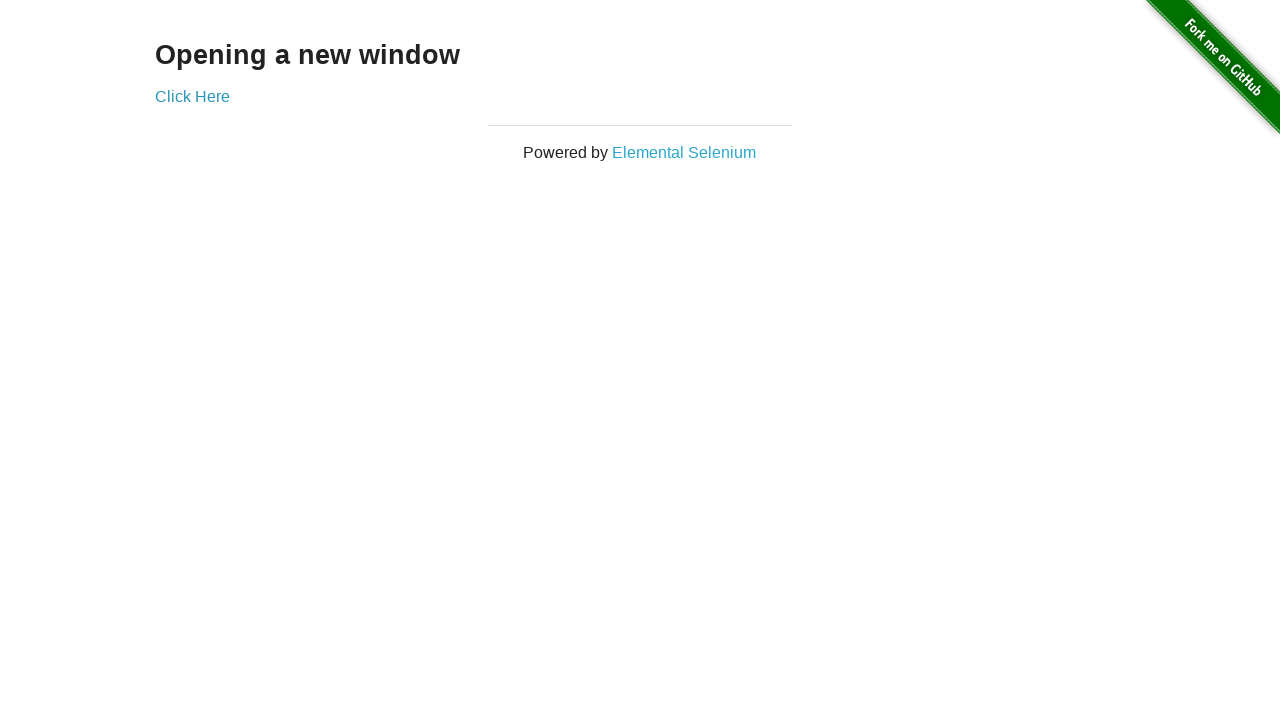